Tests radio button functionality by scrolling the page and clicking all enabled radio buttons in the favorite color and favorite sport sections.

Starting URL: https://practice.expandtesting.com/radio-buttons

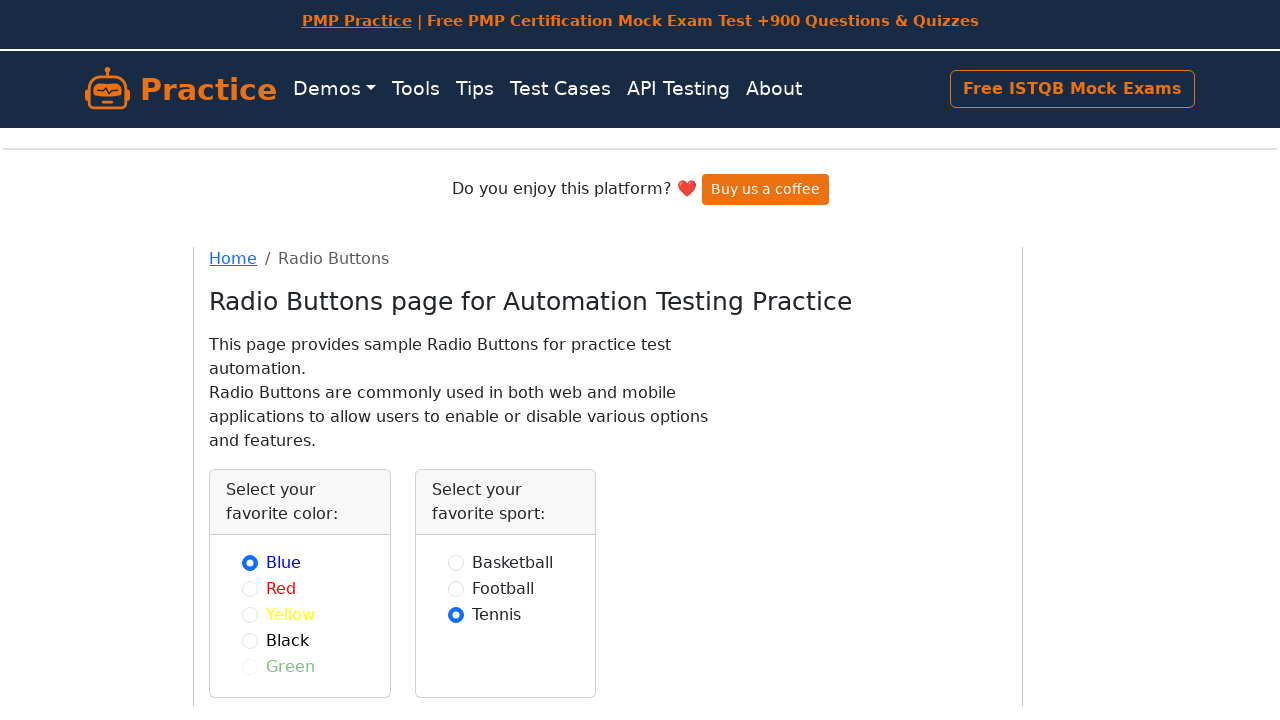

Scrolled page to bottom
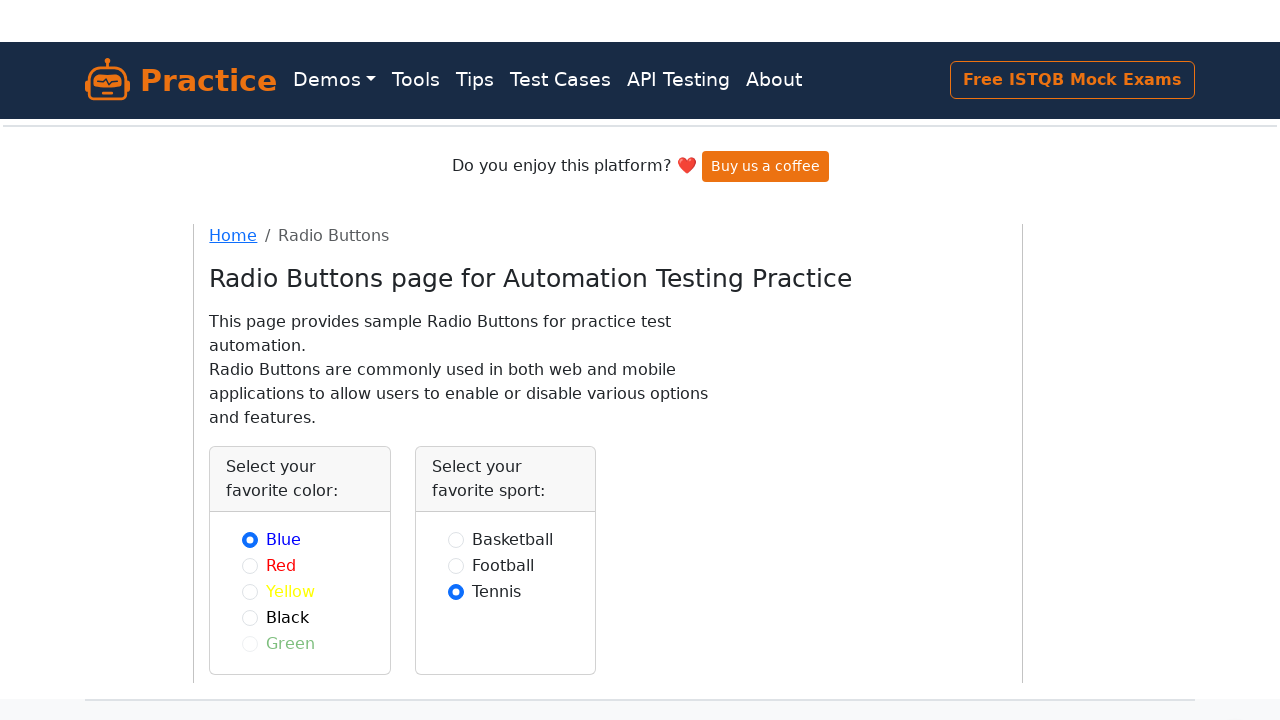

Waited for page to settle after scroll
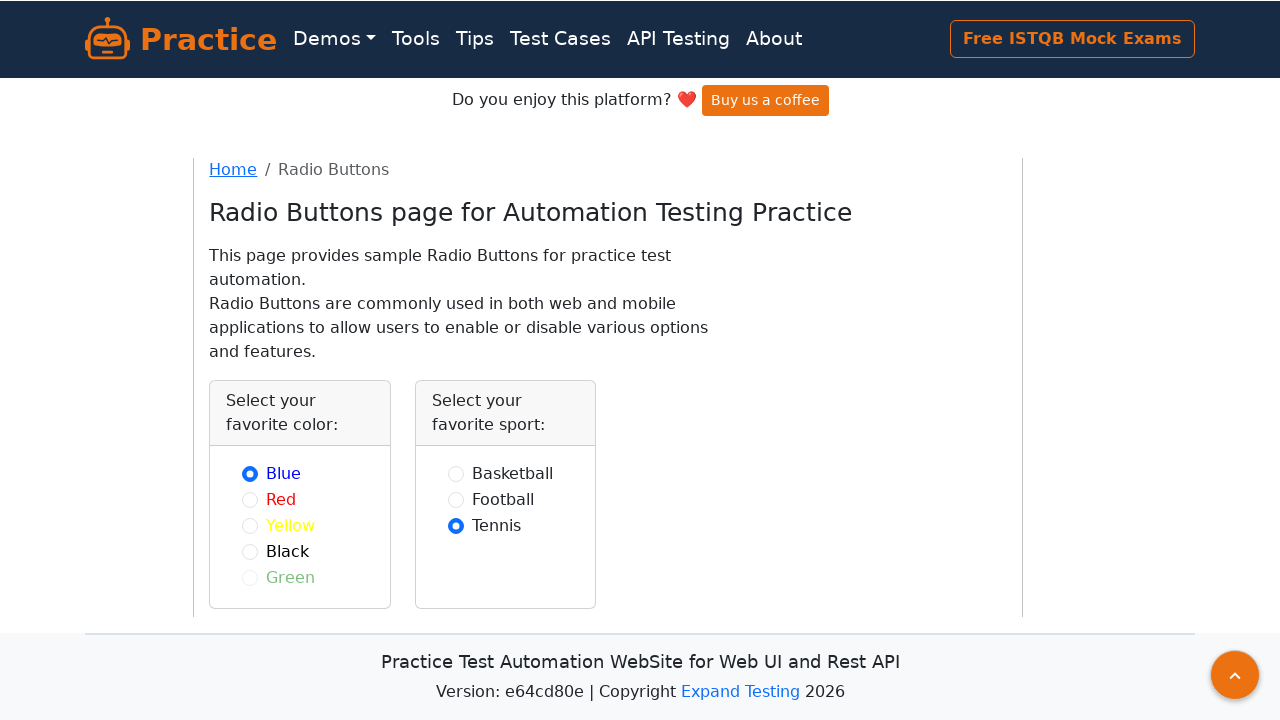

Retrieved all color radio buttons from favorite color section
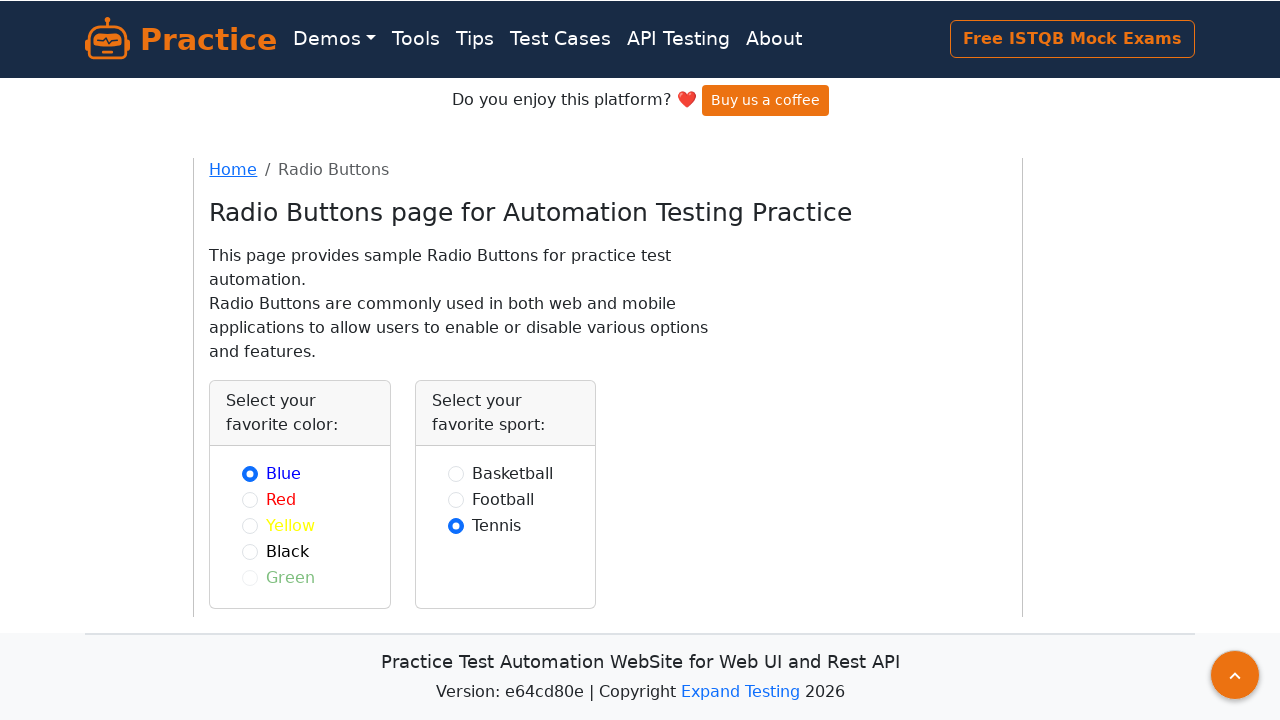

Clicked an enabled color radio button at (250, 474) on xpath=//div[contains(text(),'favorite color')]//parent::div//div[@class='form-ch
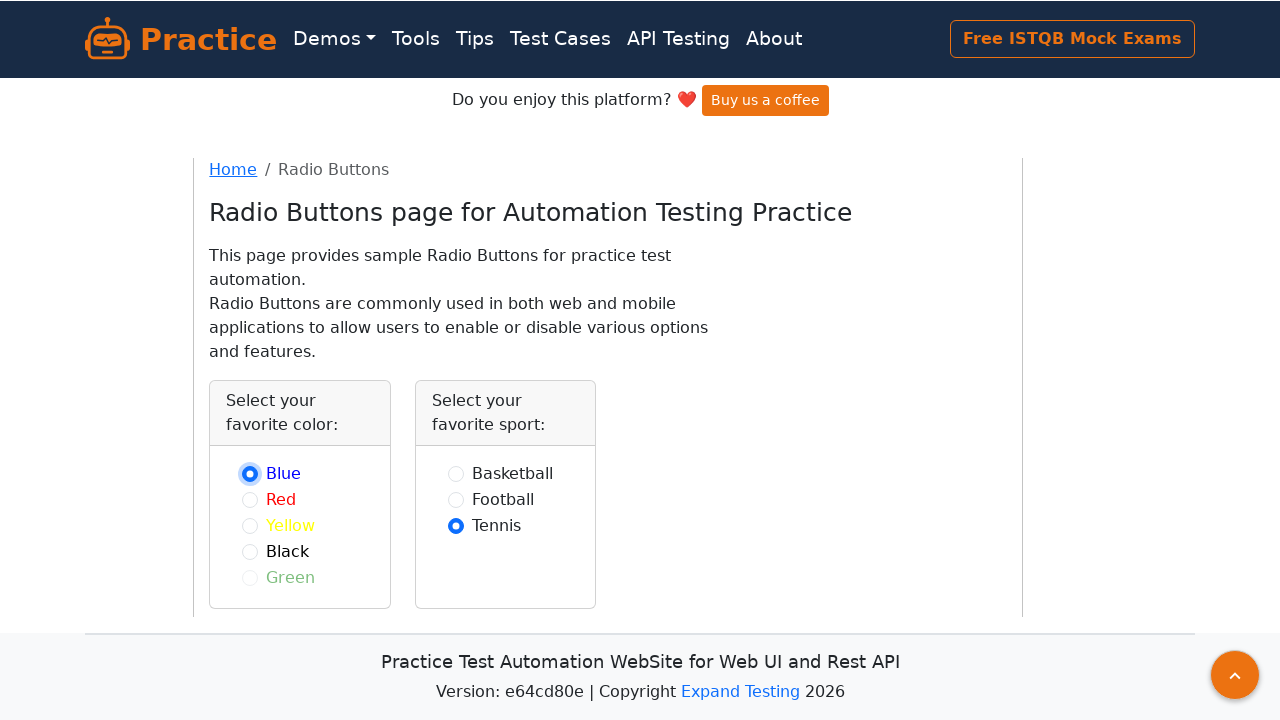

Waited 500ms after color radio button click
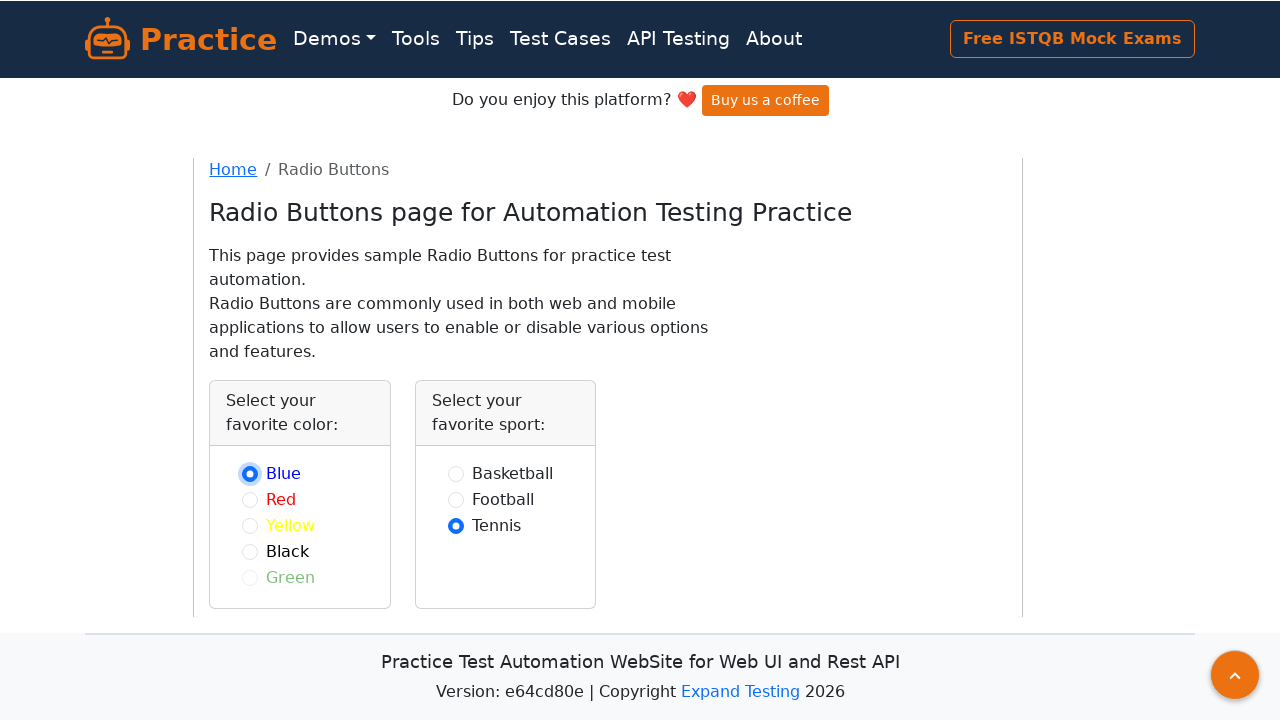

Clicked an enabled color radio button at (250, 500) on xpath=//div[contains(text(),'favorite color')]//parent::div//div[@class='form-ch
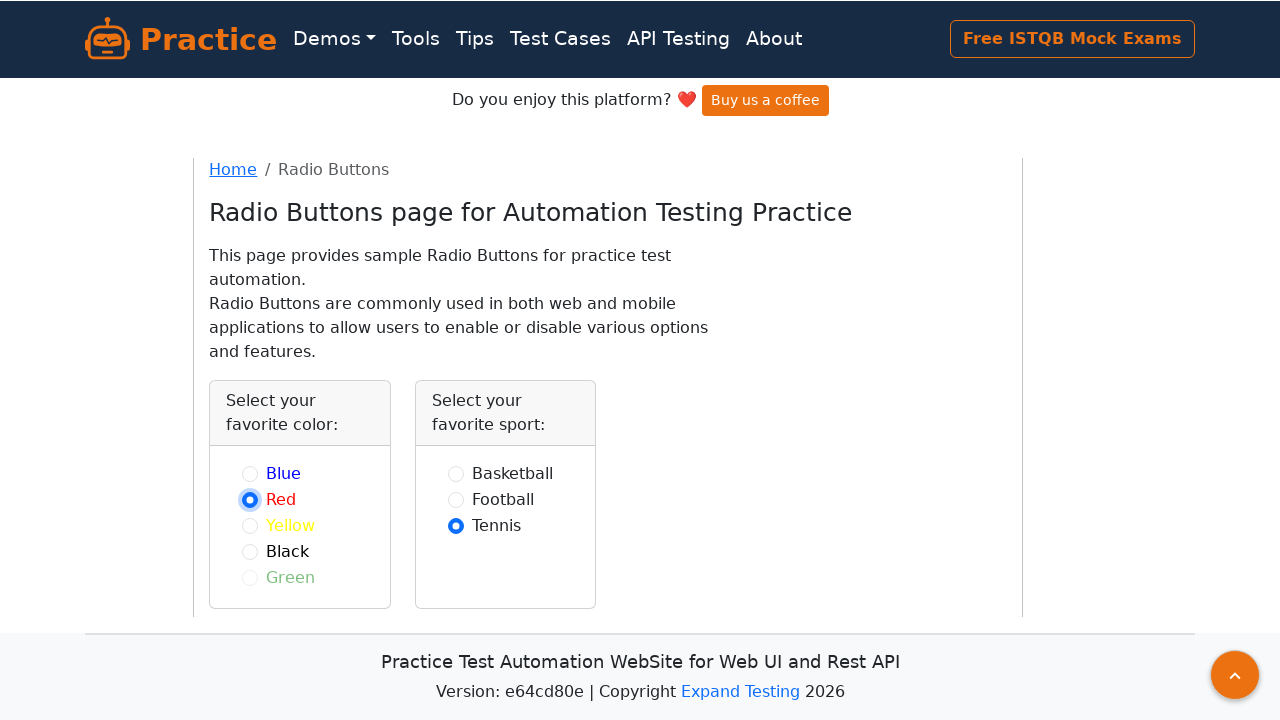

Waited 500ms after color radio button click
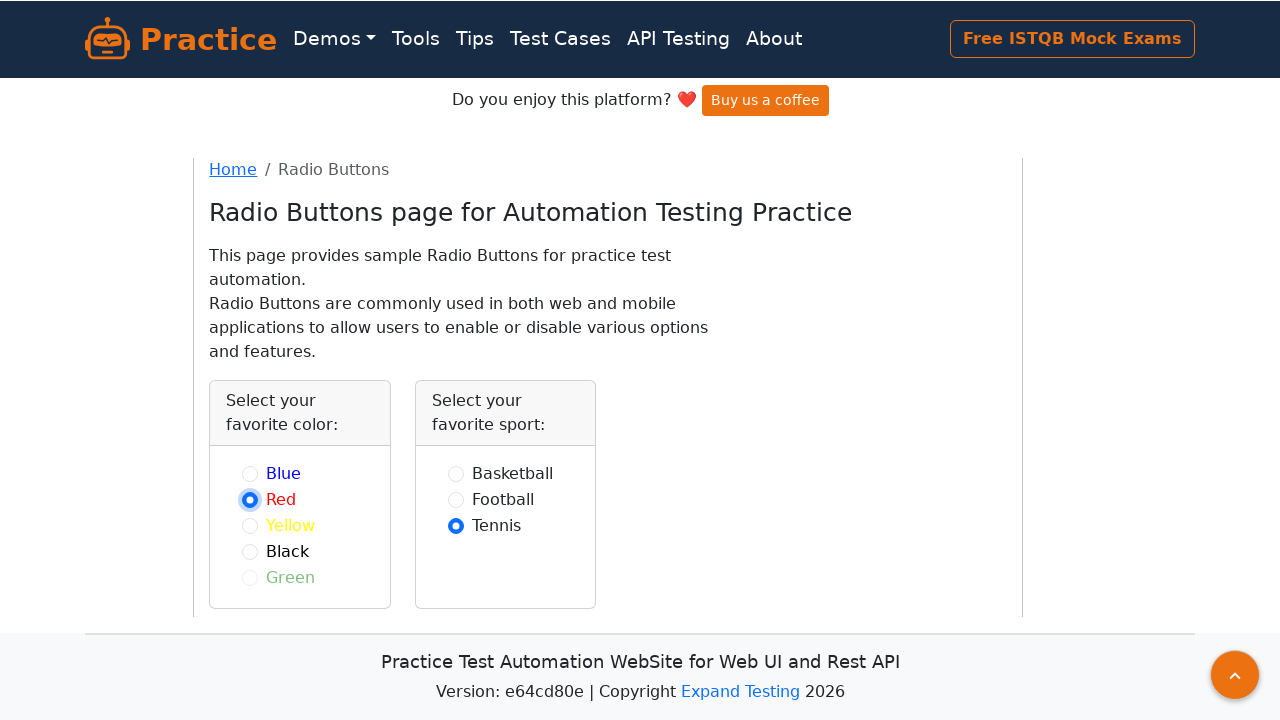

Clicked an enabled color radio button at (250, 526) on xpath=//div[contains(text(),'favorite color')]//parent::div//div[@class='form-ch
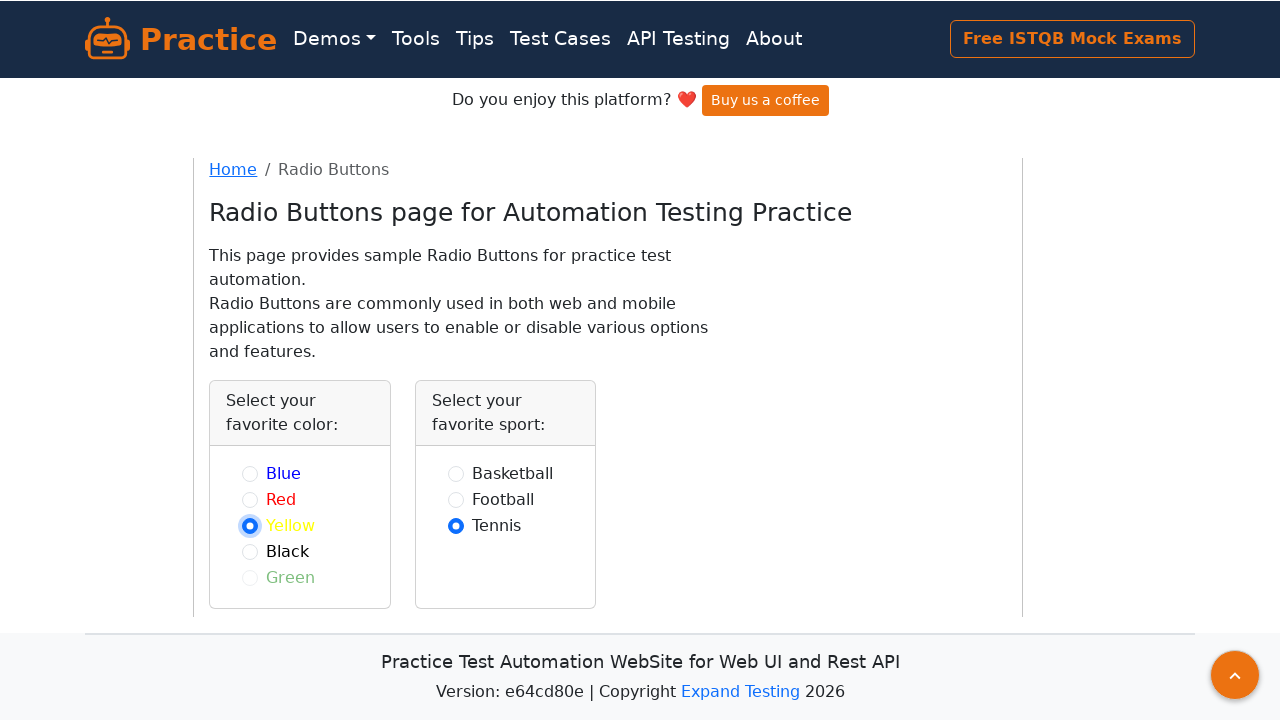

Waited 500ms after color radio button click
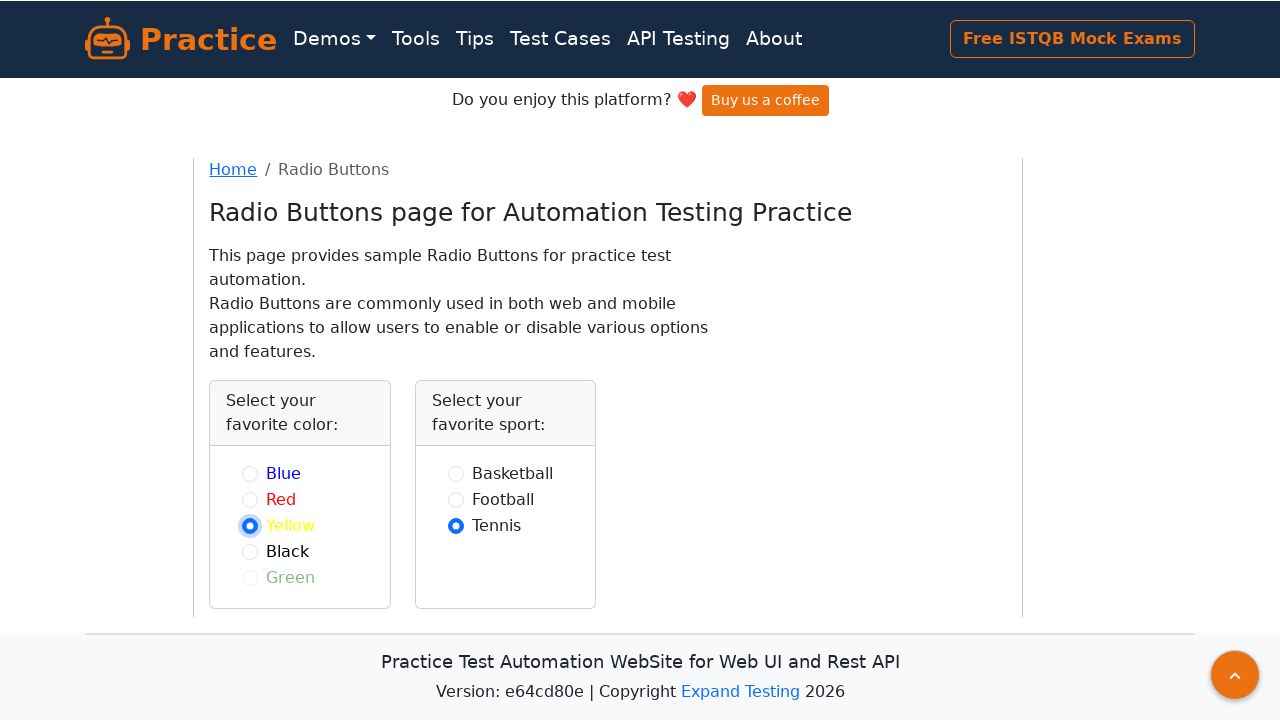

Clicked an enabled color radio button at (250, 552) on xpath=//div[contains(text(),'favorite color')]//parent::div//div[@class='form-ch
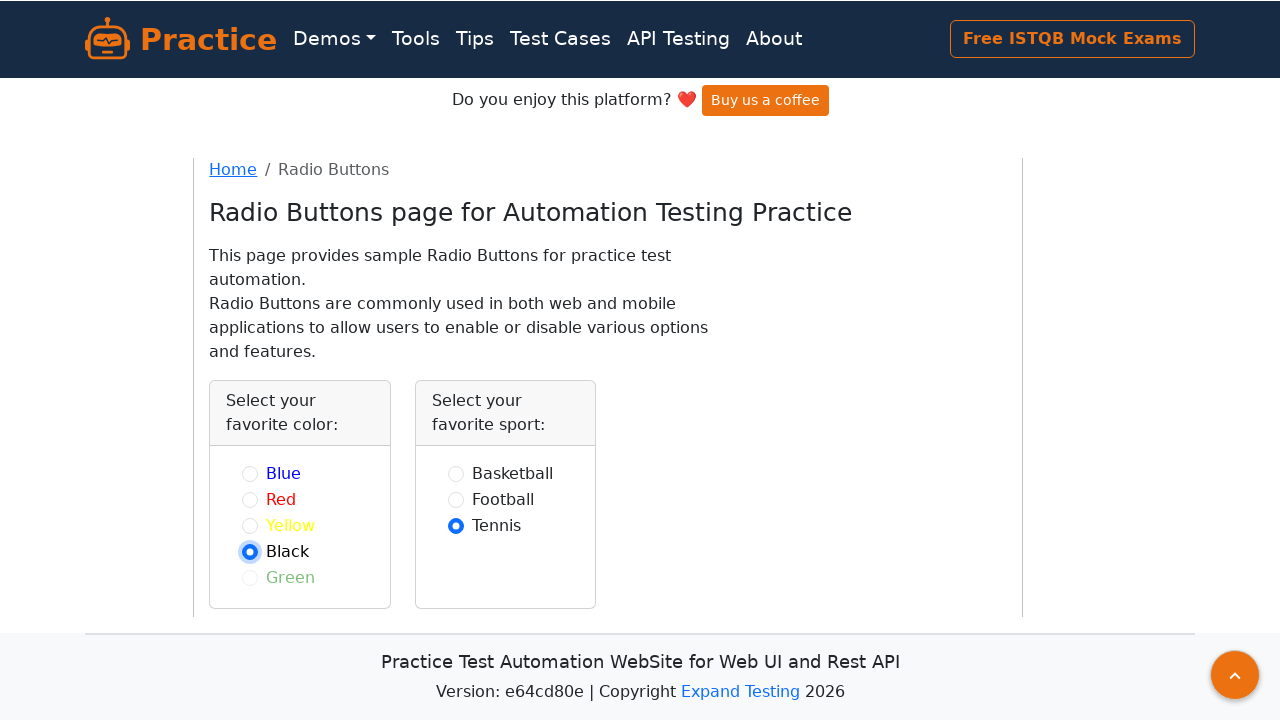

Waited 500ms after color radio button click
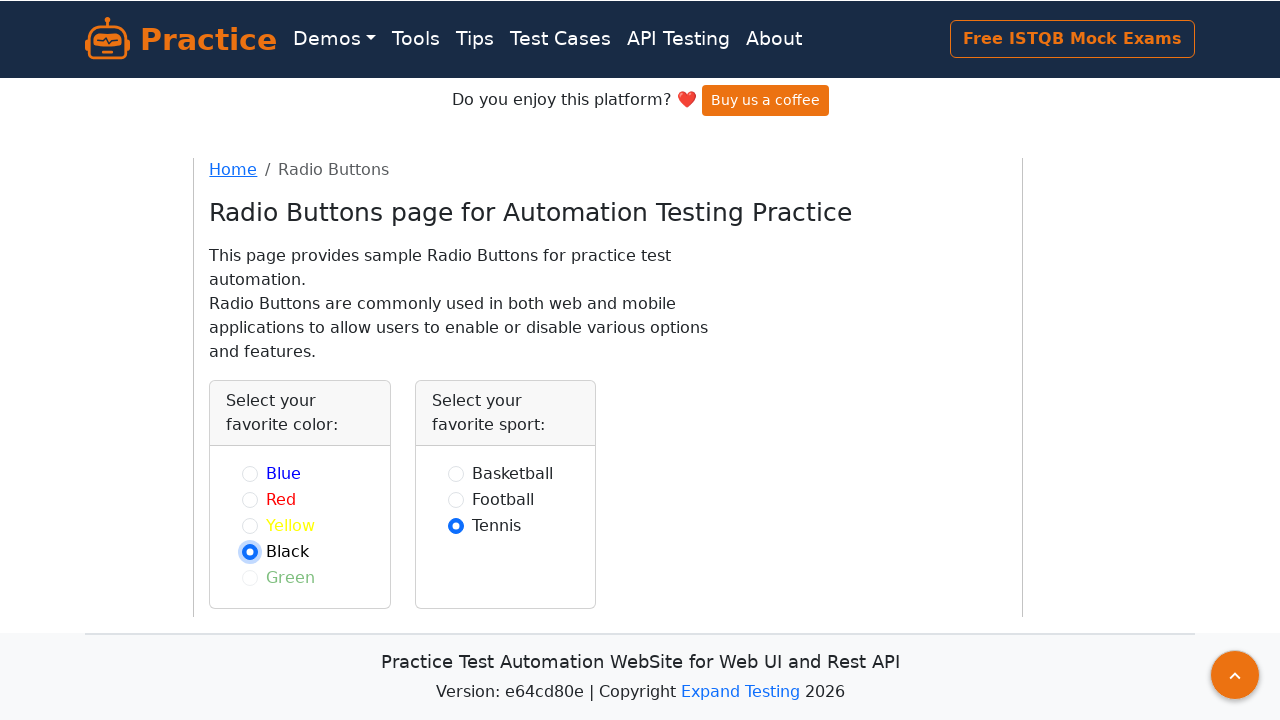

Retrieved all sport radio buttons from favorite sport section
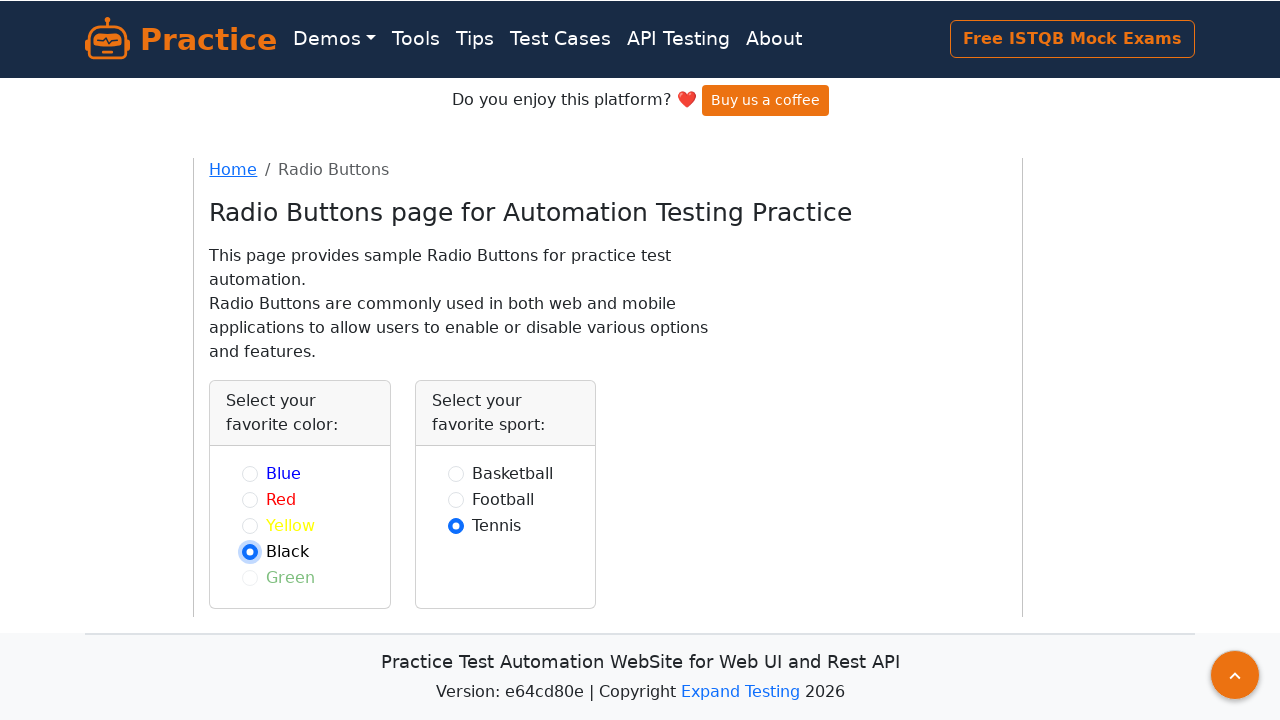

Clicked an enabled sport radio button at (456, 474) on xpath=//div[contains(text(),'favorite sport')]//parent::div//div[@class='form-ch
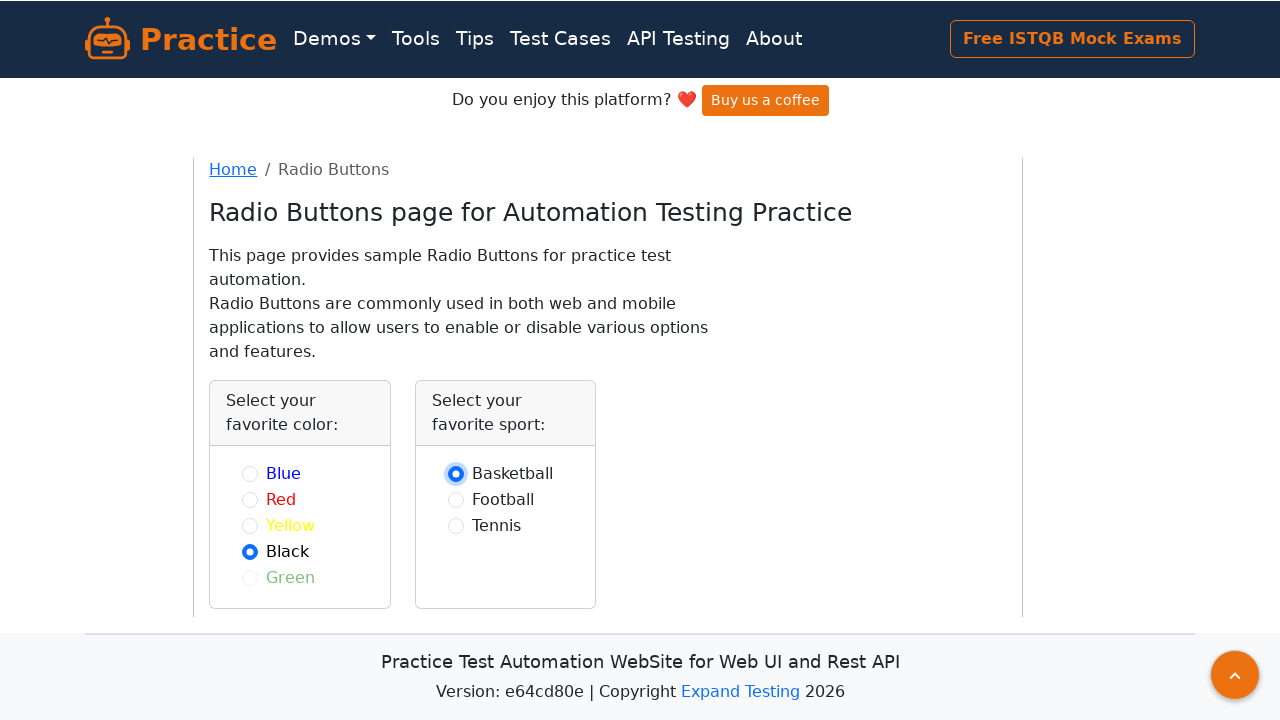

Waited 500ms after sport radio button click
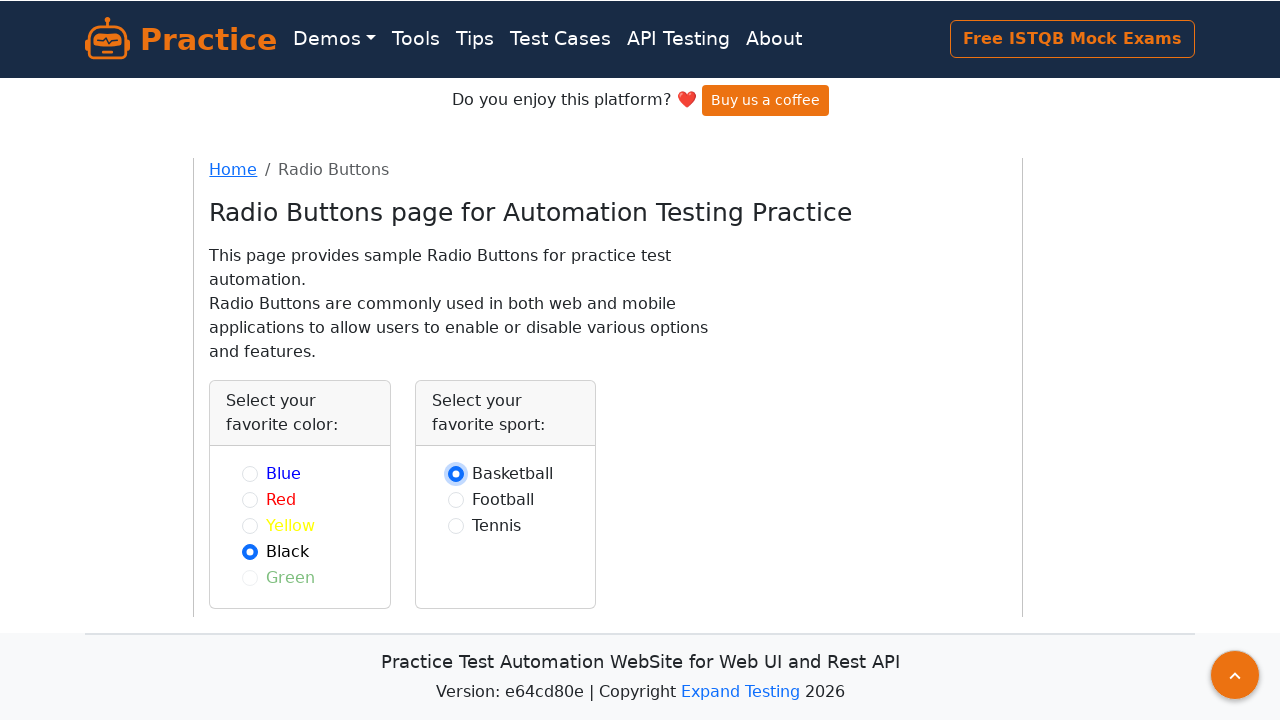

Clicked an enabled sport radio button at (456, 500) on xpath=//div[contains(text(),'favorite sport')]//parent::div//div[@class='form-ch
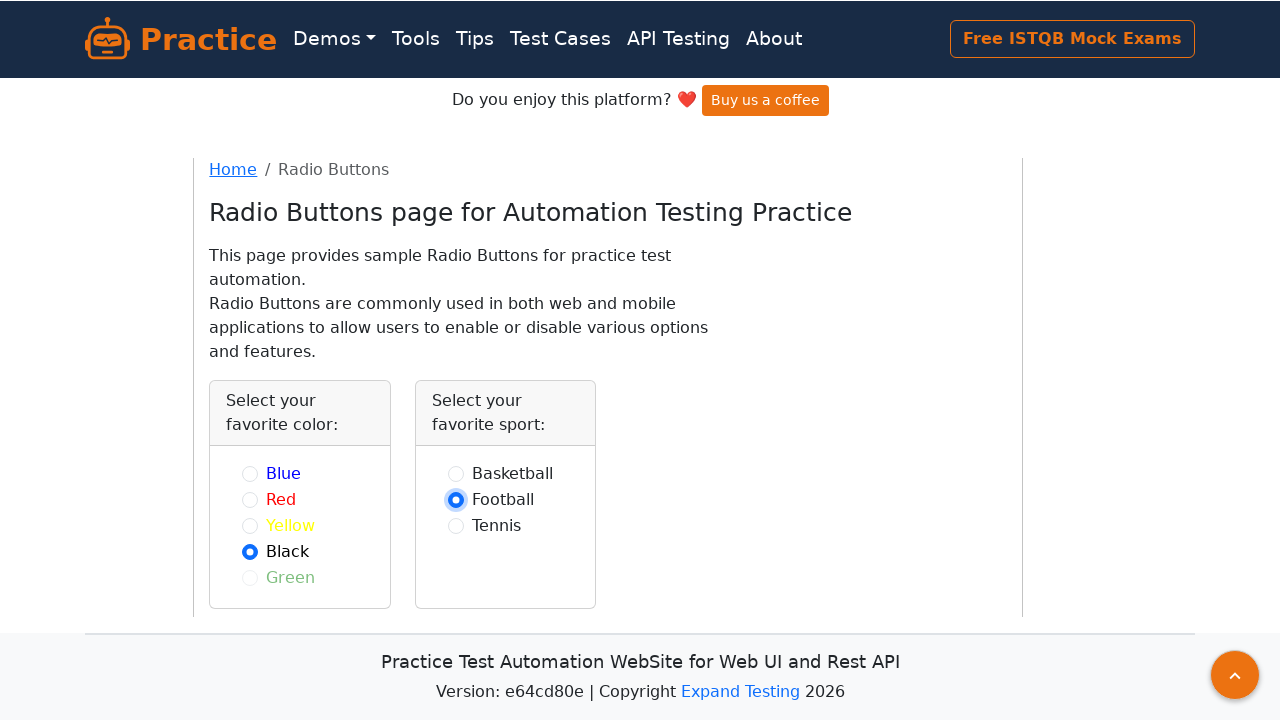

Waited 500ms after sport radio button click
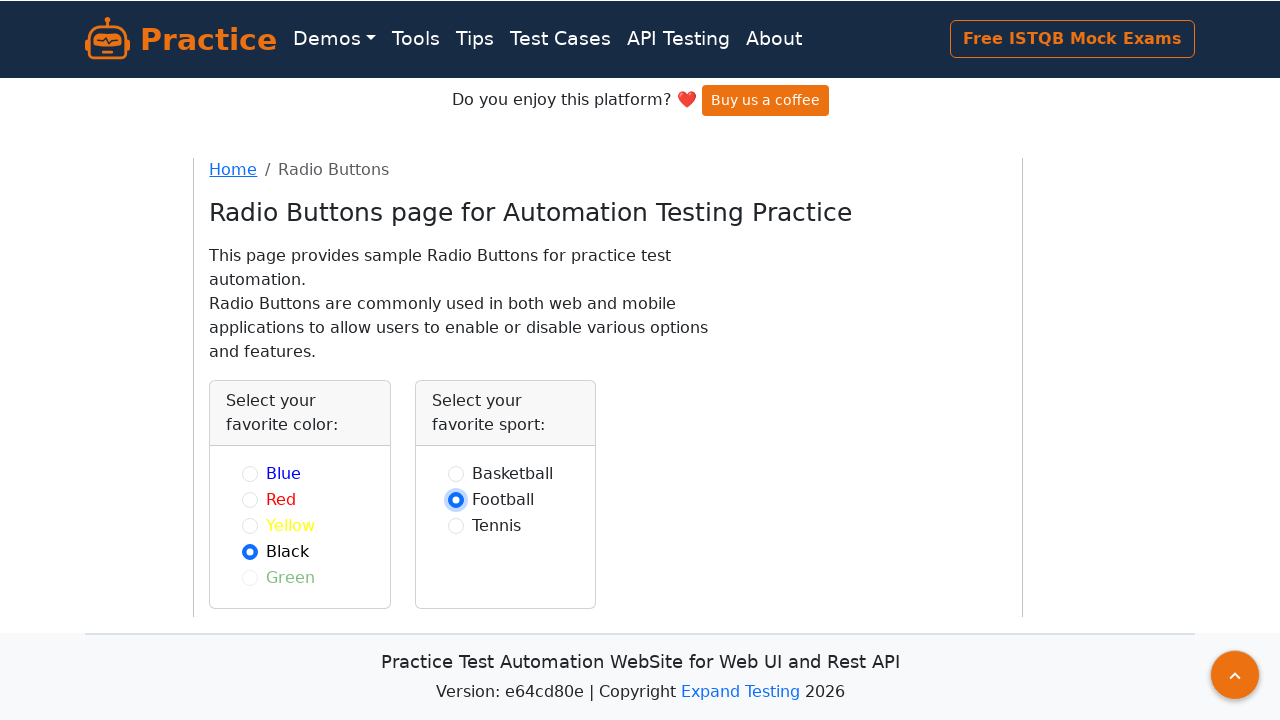

Clicked an enabled sport radio button at (456, 526) on xpath=//div[contains(text(),'favorite sport')]//parent::div//div[@class='form-ch
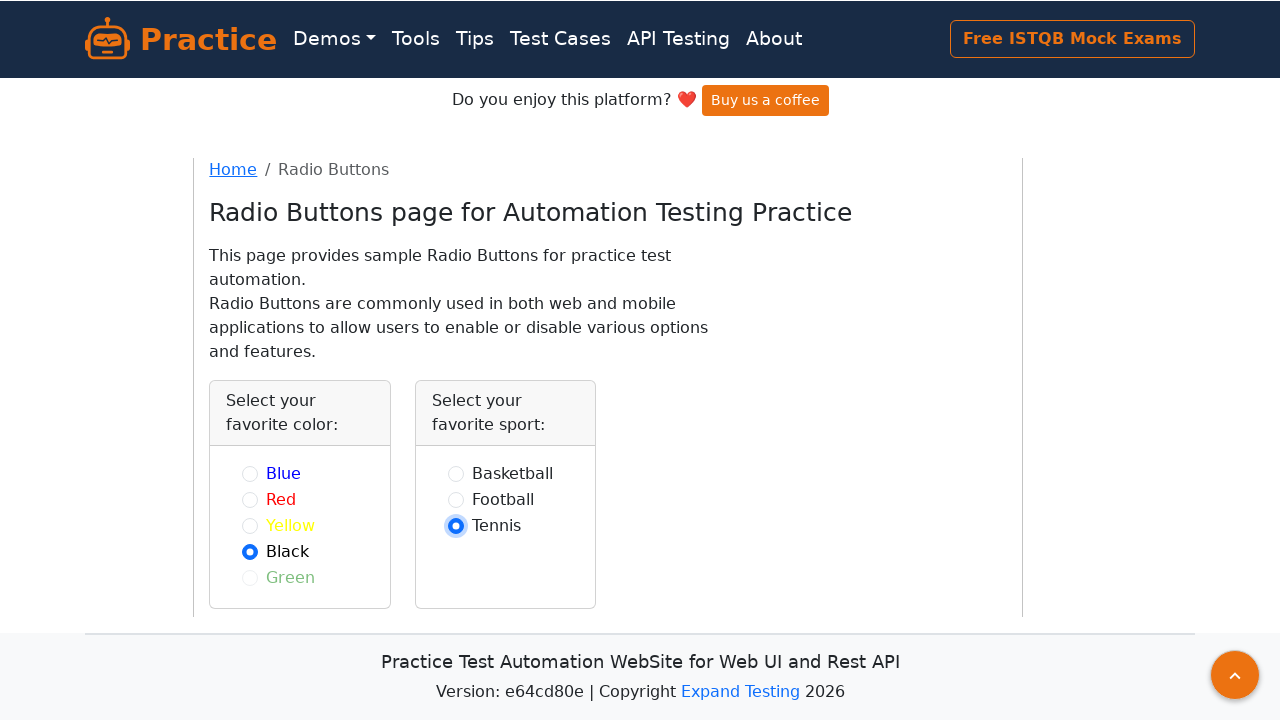

Waited 500ms after sport radio button click
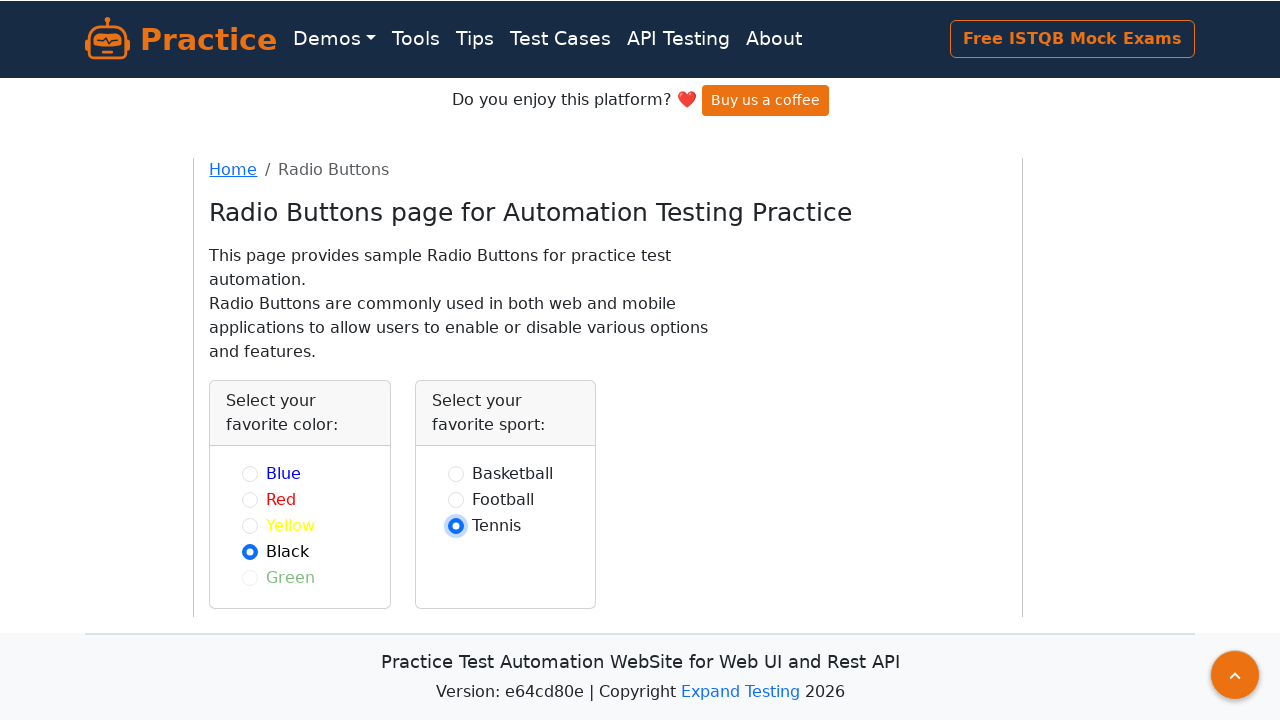

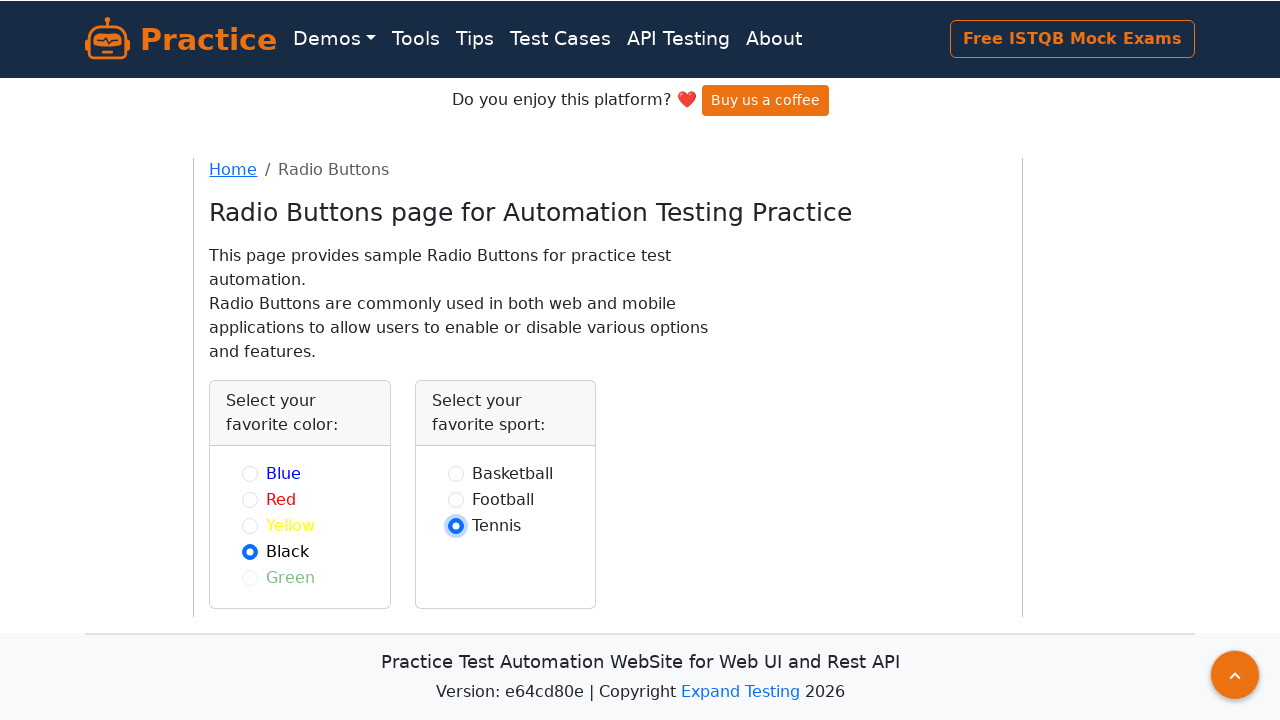